Tests checkbox functionality by clicking on the Automation Testing checkbox and verifying its selected state

Starting URL: https://artoftesting.com/samplesiteforselenium

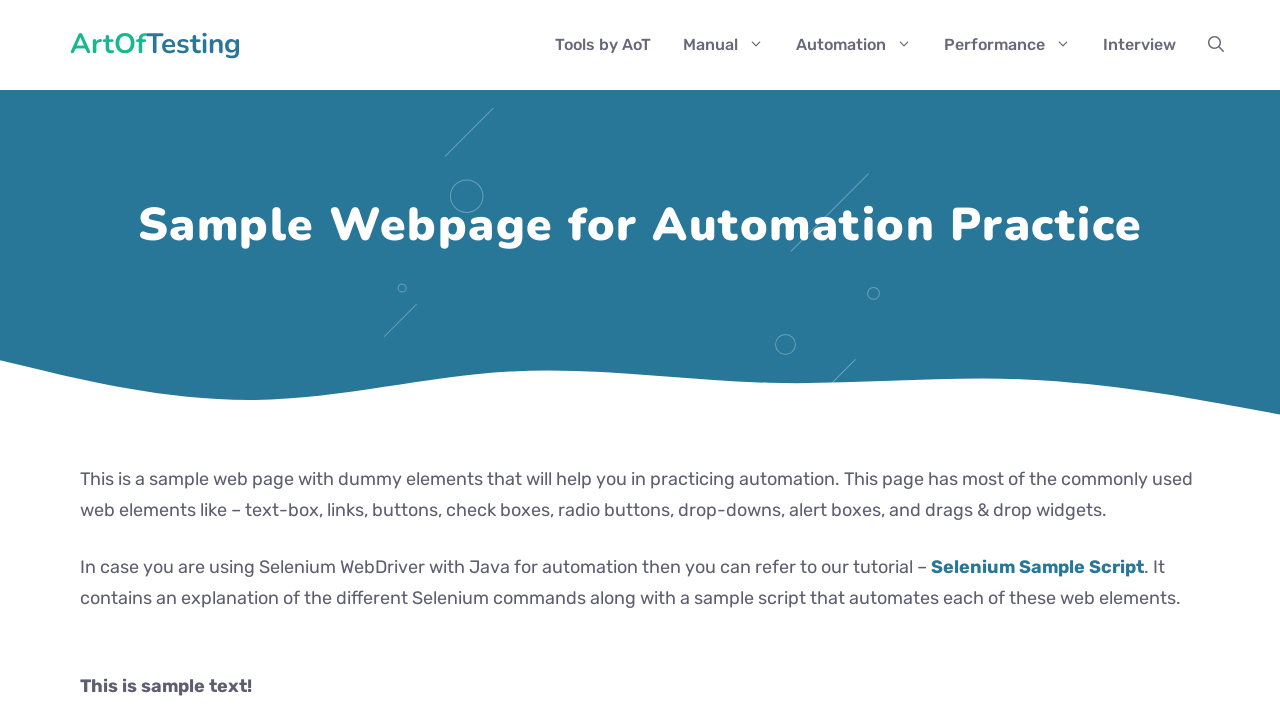

Clicked the Automation Testing checkbox at (86, 360) on input.Automation
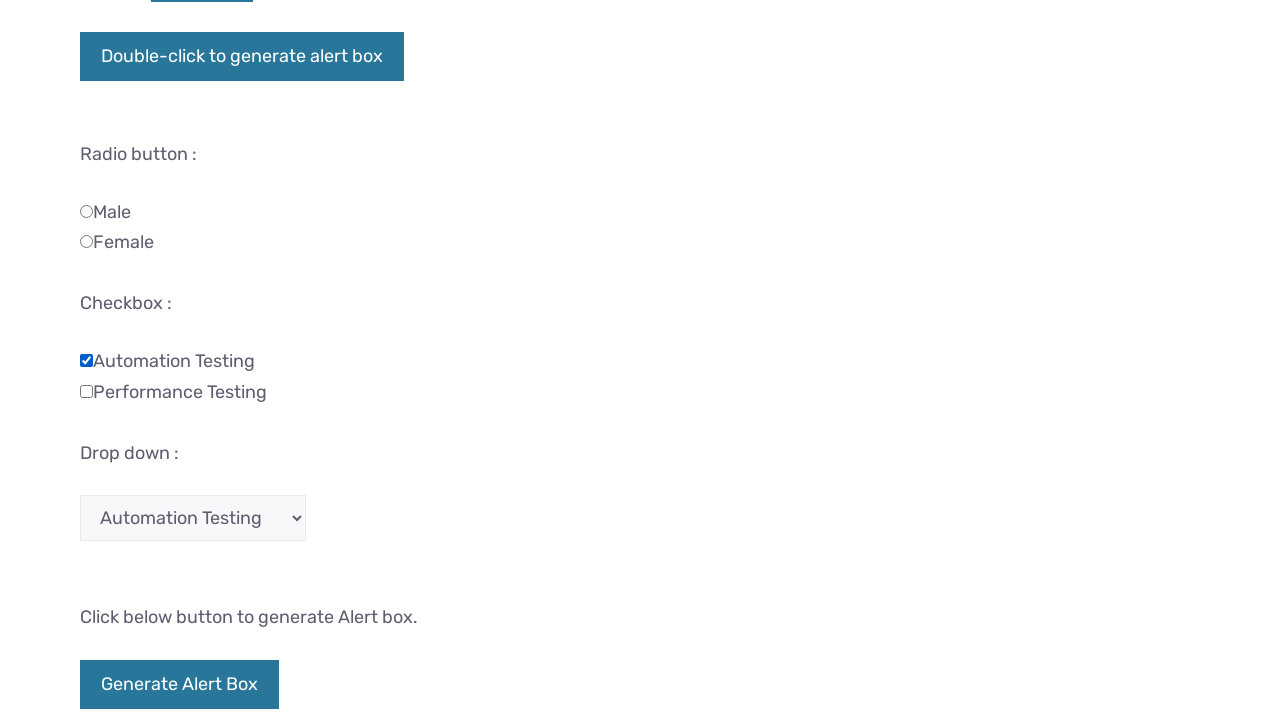

Located the Automation Testing checkbox element
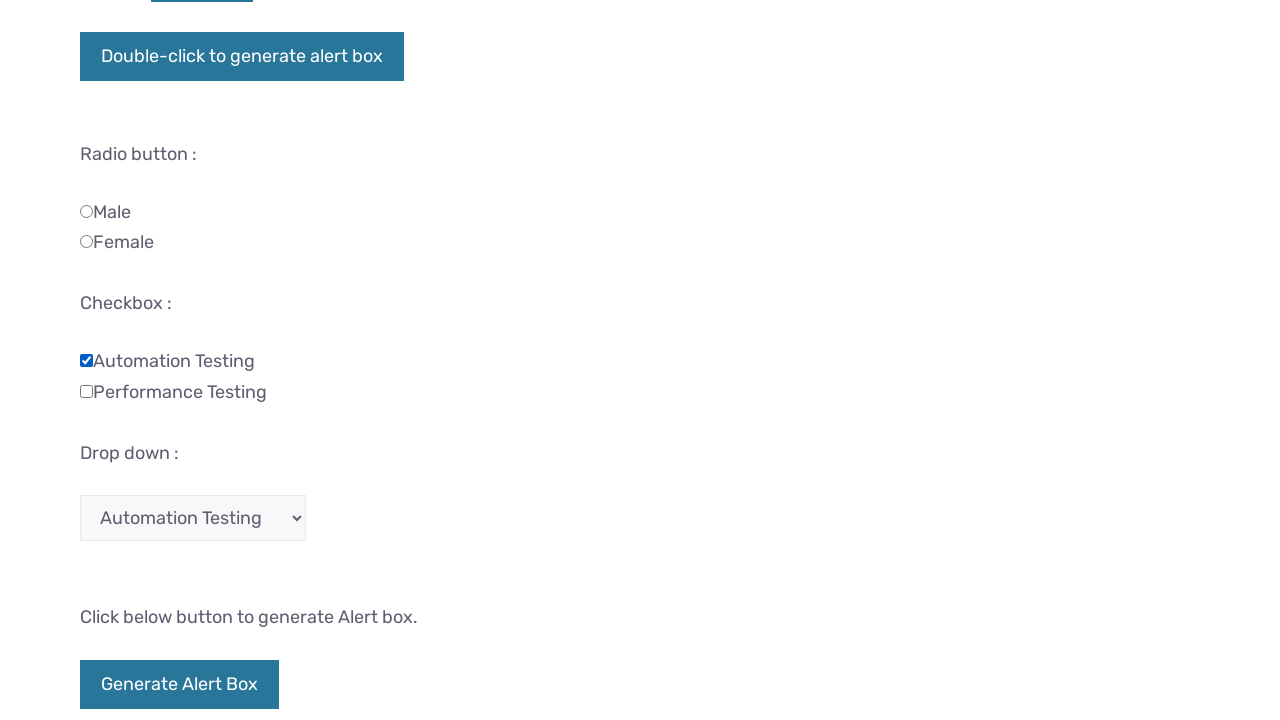

Verified that Automation Testing checkbox is selected
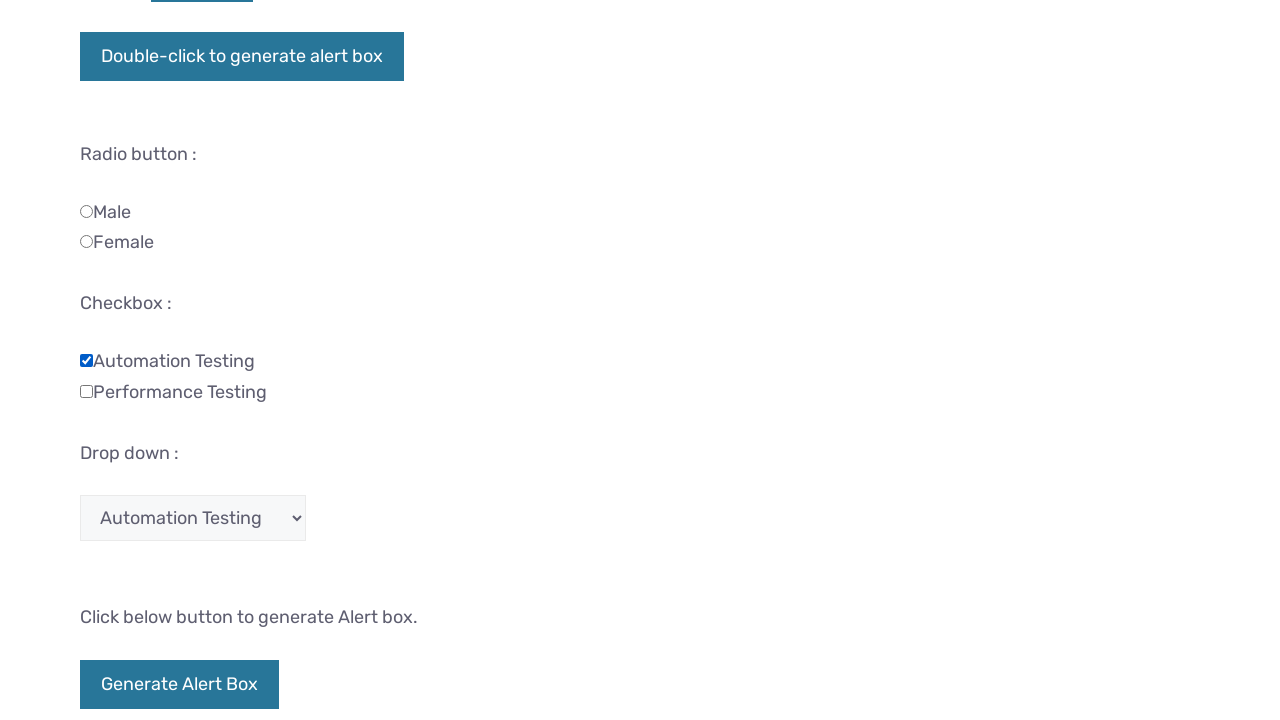

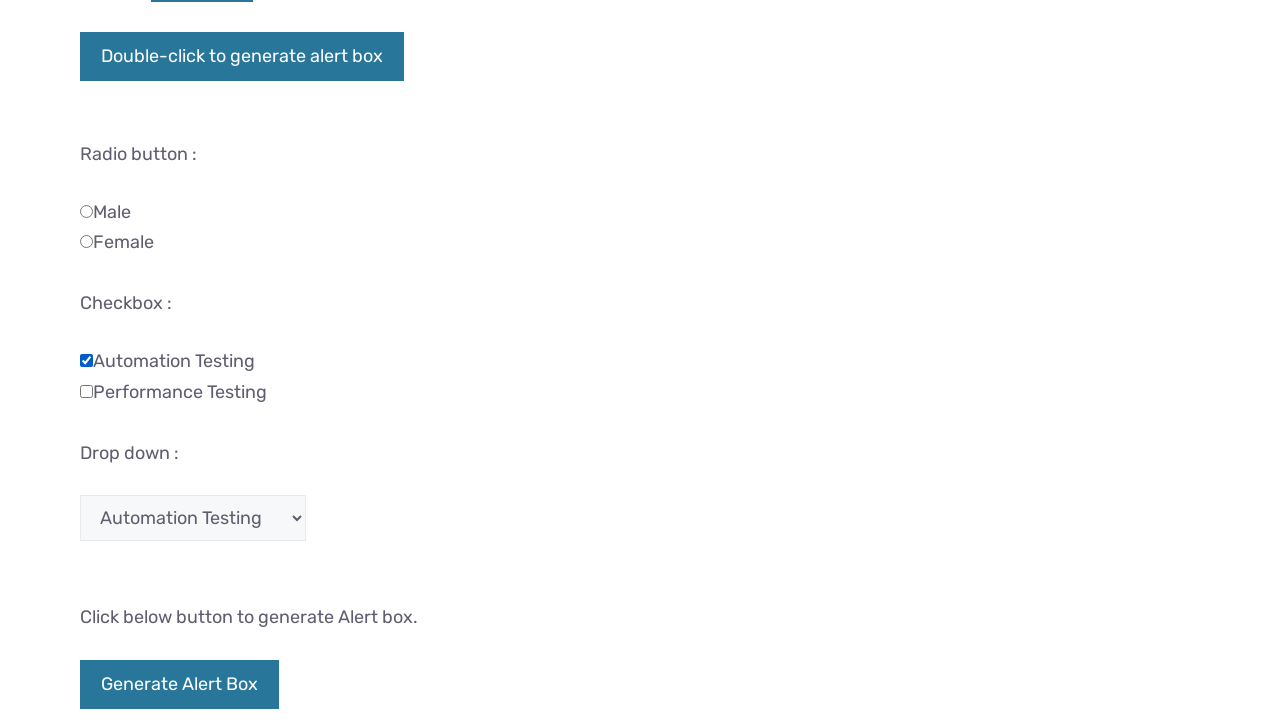